Tests handling of nested frames by filling a text input in frame_3 and checking a checkbox in a child frame

Starting URL: https://ui.vision/demo/webtest/frames/

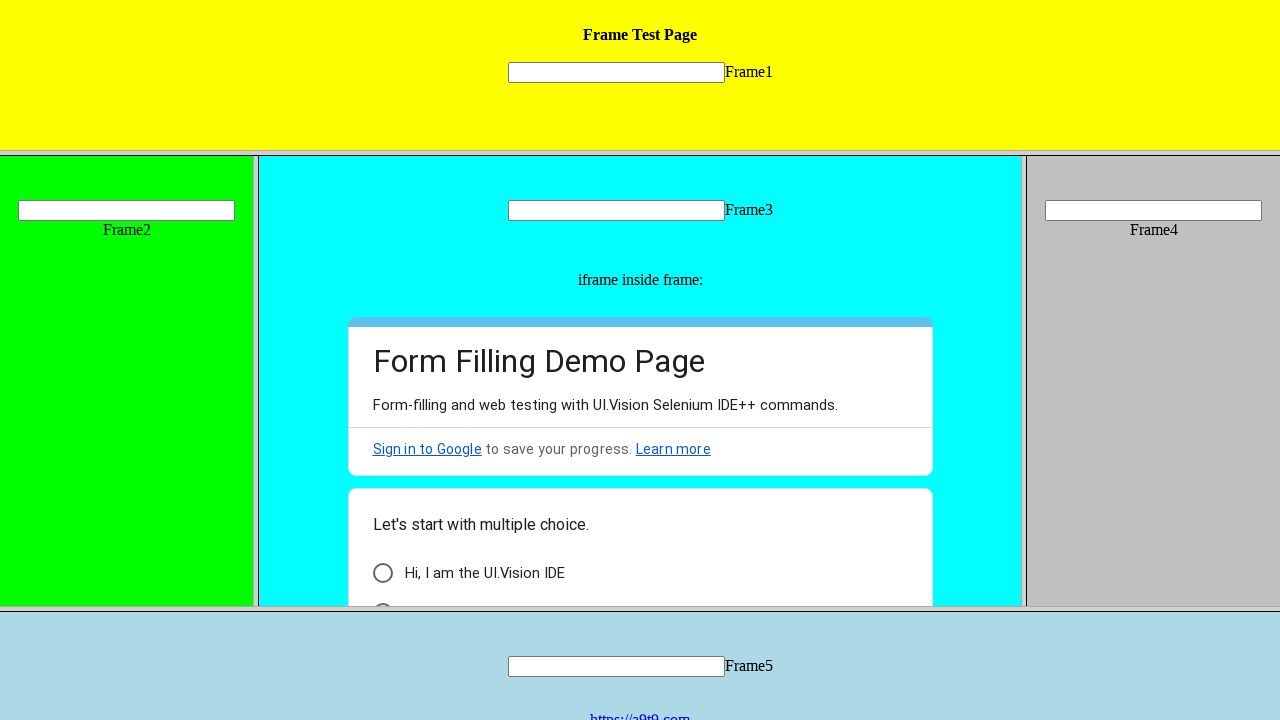

Located frame_3 by URL
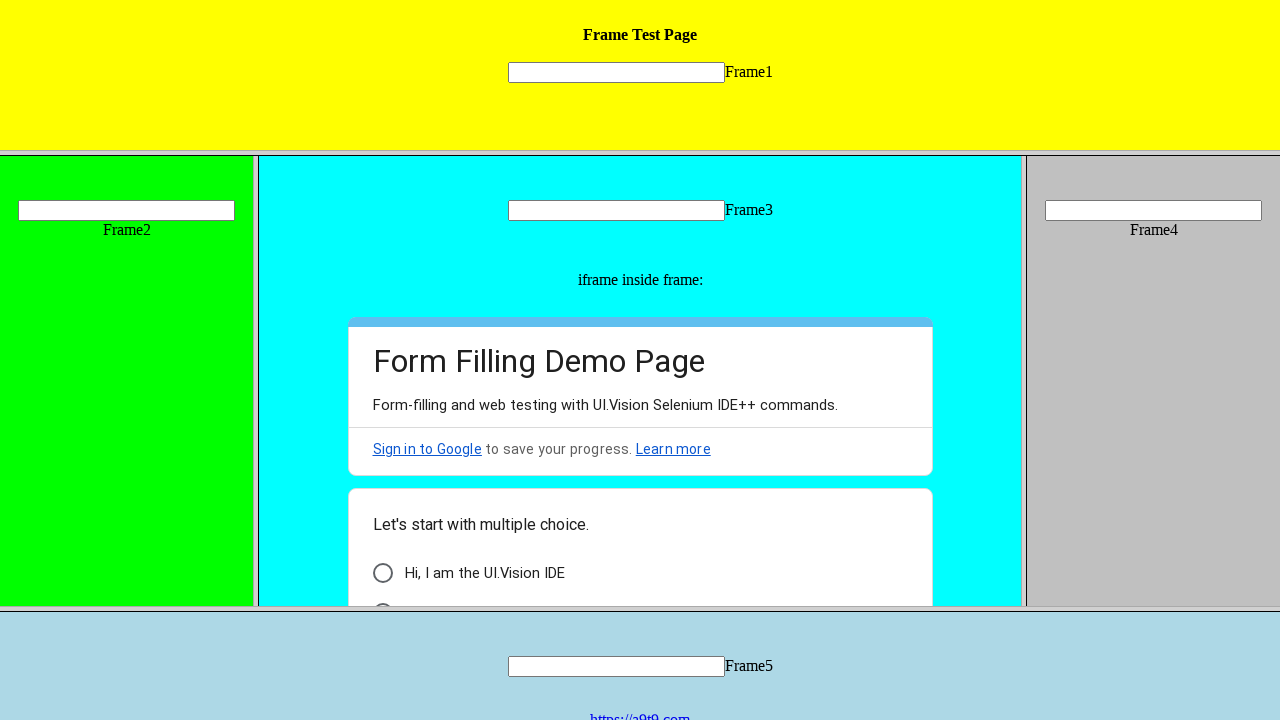

Filled text input in frame_3 with 'Welcome!!' on input[name='mytext3']
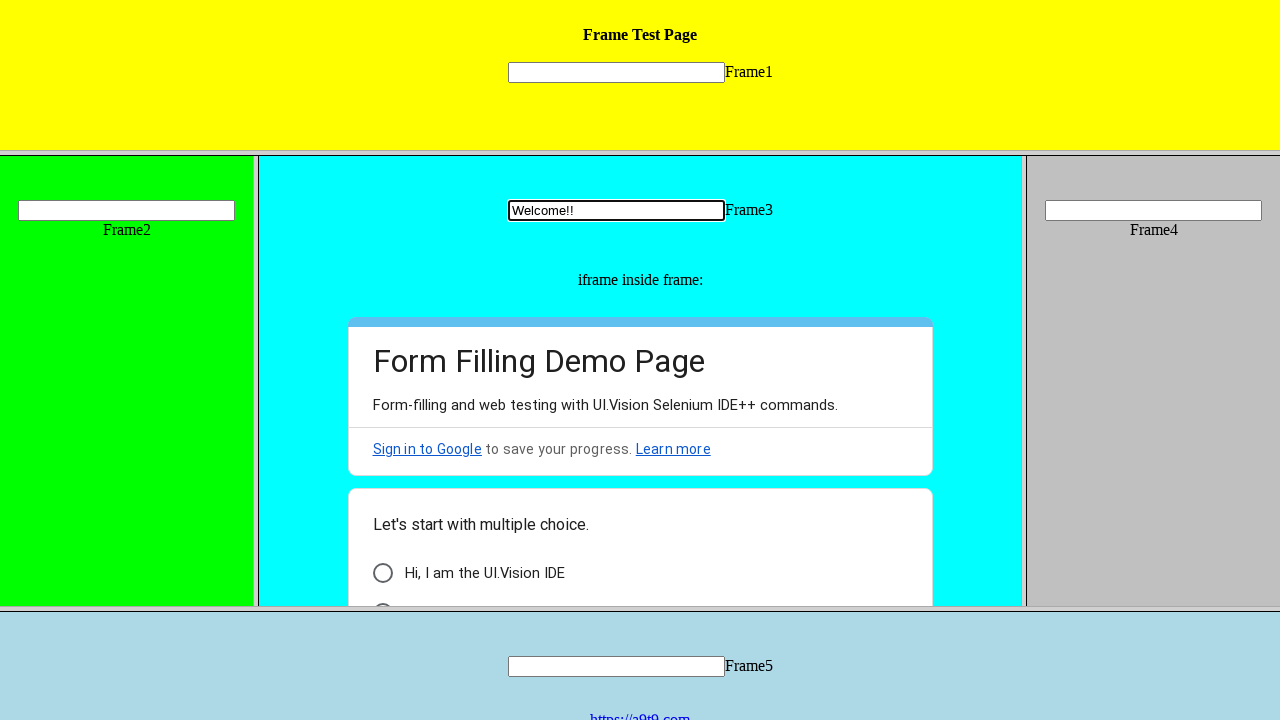

Retrieved child frames of frame_3
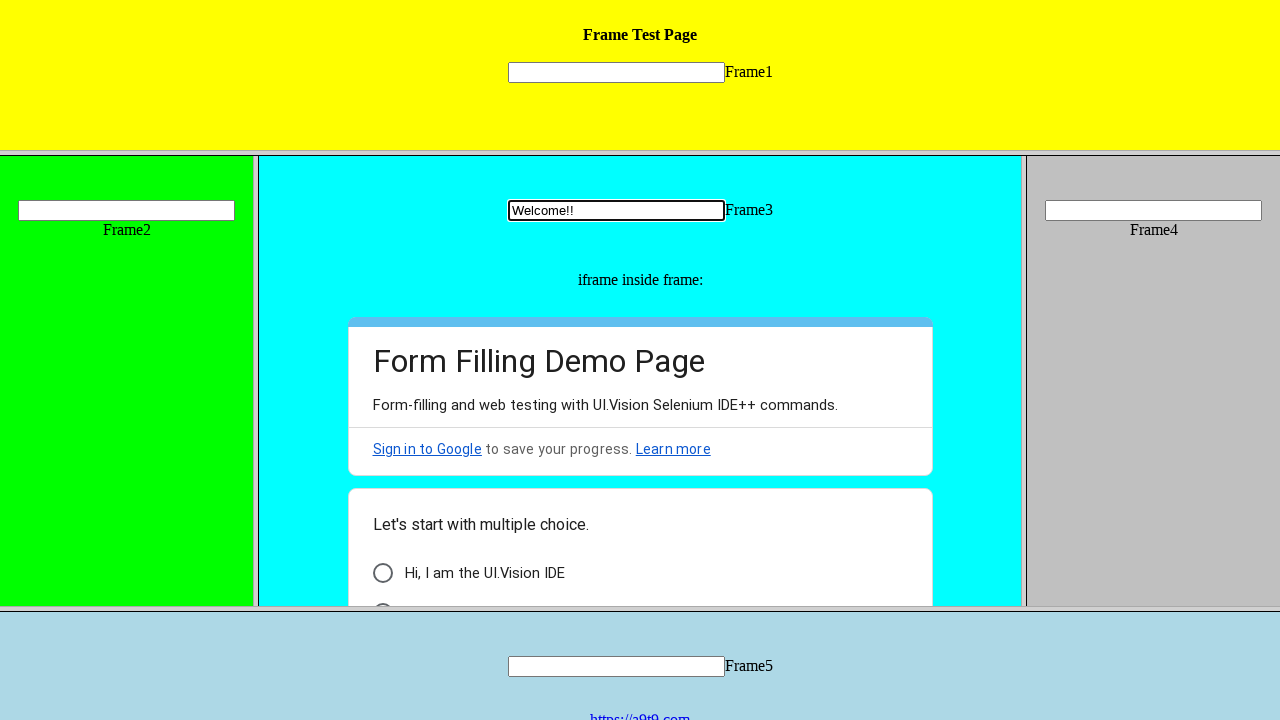

Checked checkbox in the first child frame of frame_3 at (382, 573) on xpath=//*[@id='i6']/div[3]/div
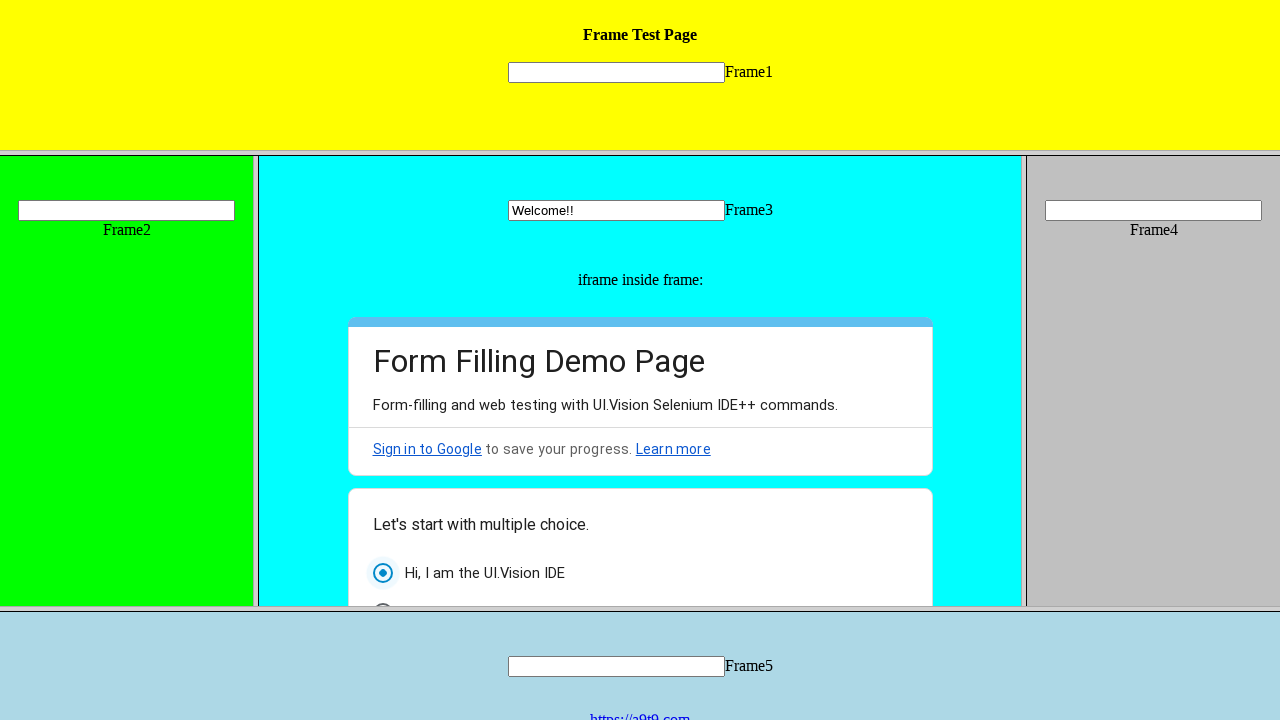

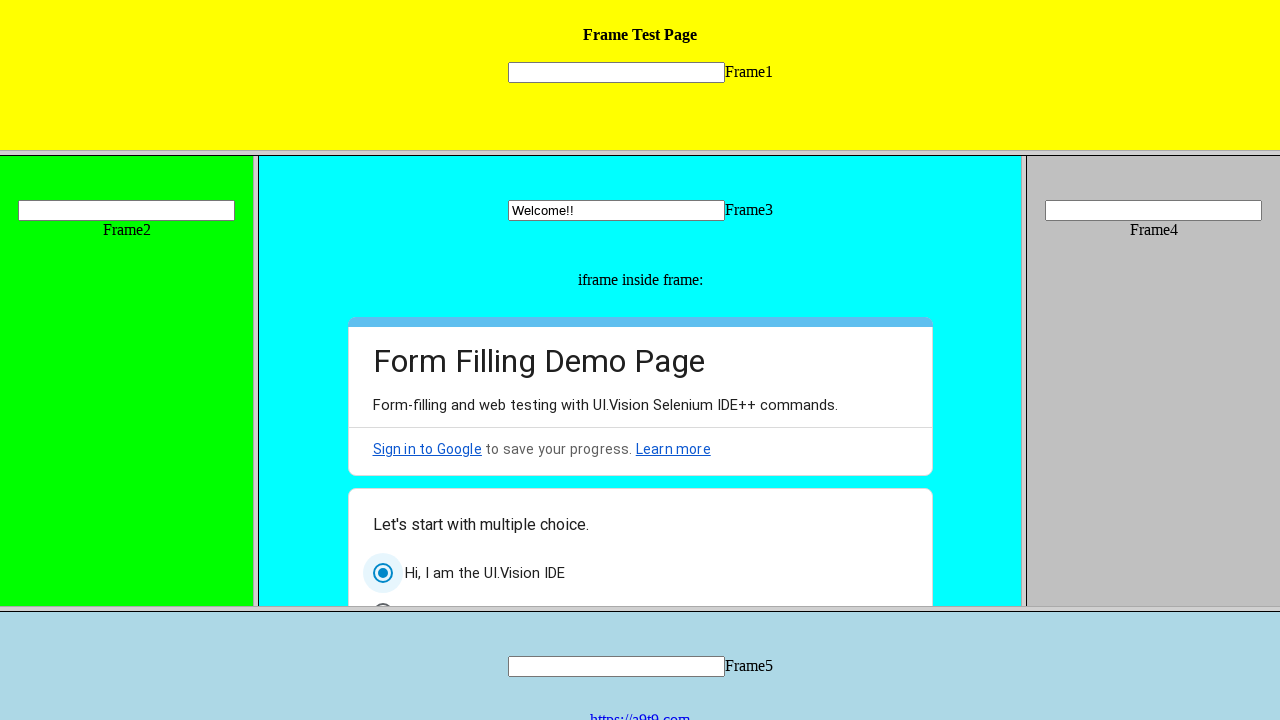